Tests clicking the continue button on the holiday entitlement calculator start page

Starting URL: https://www.gov.uk/calculate-your-holiday-entitlement/y

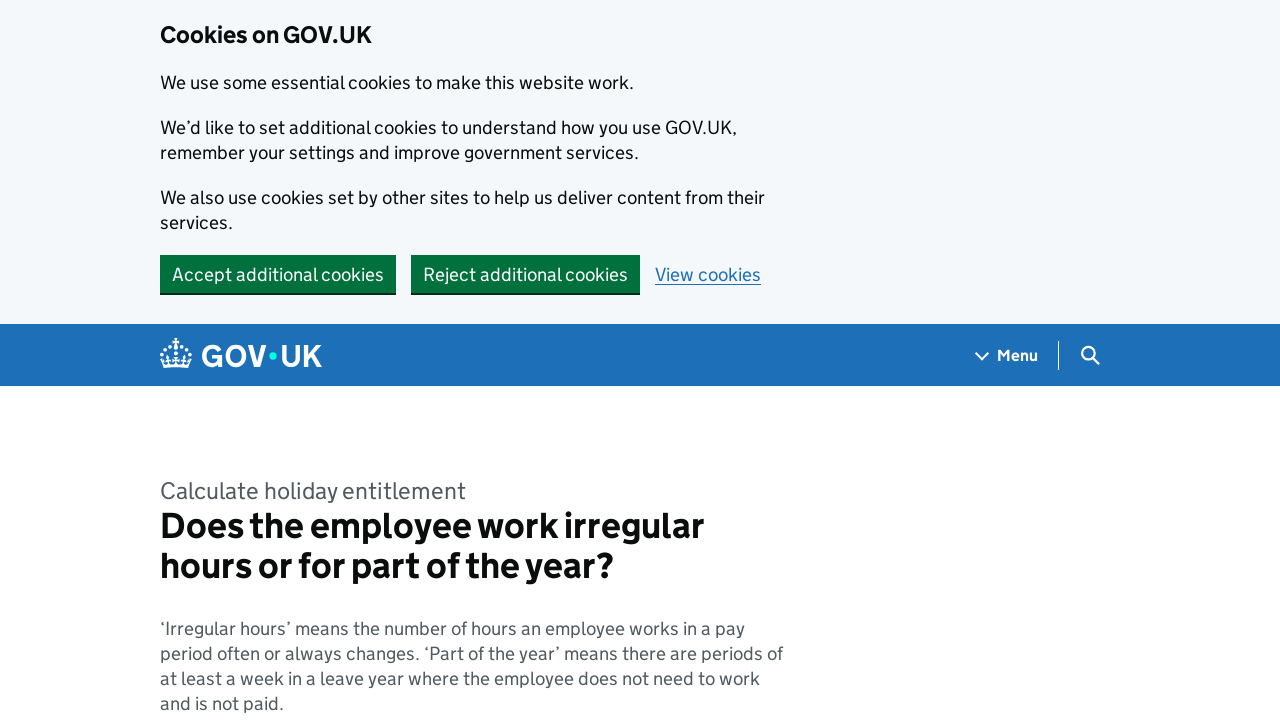

Clicked the continue button on the holiday entitlement calculator start page at (209, 360) on button:has-text('Continue')
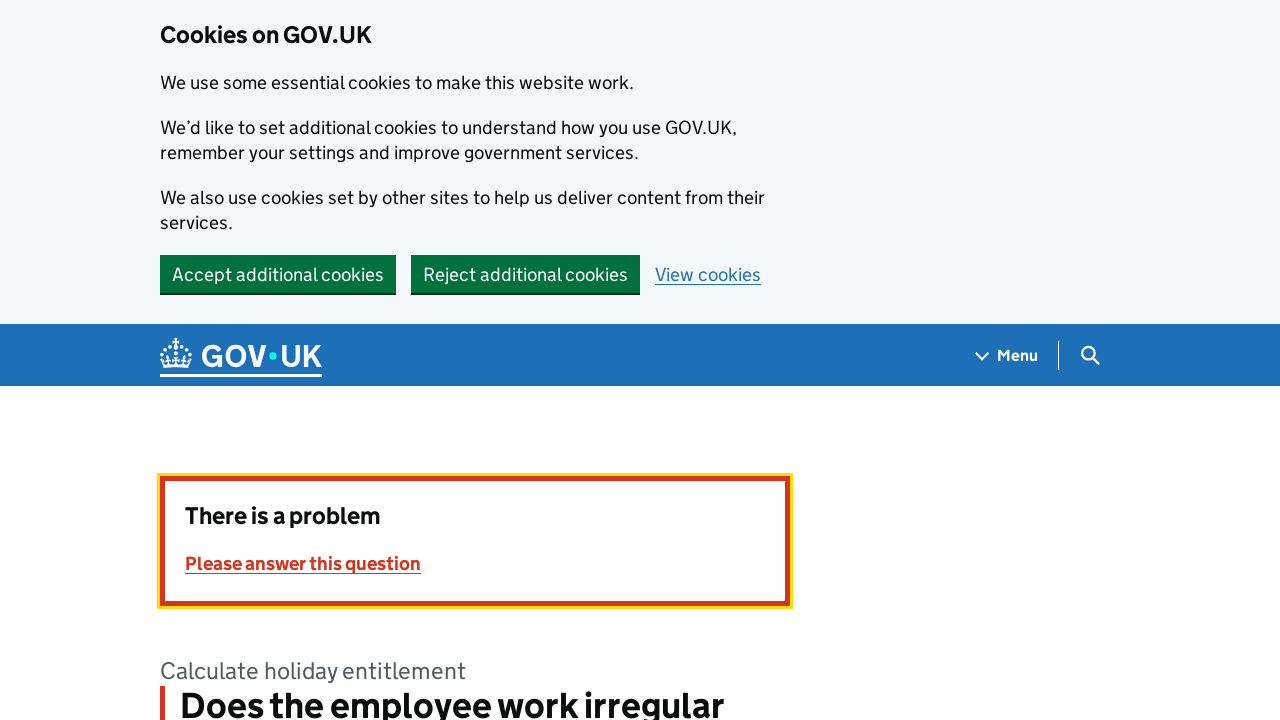

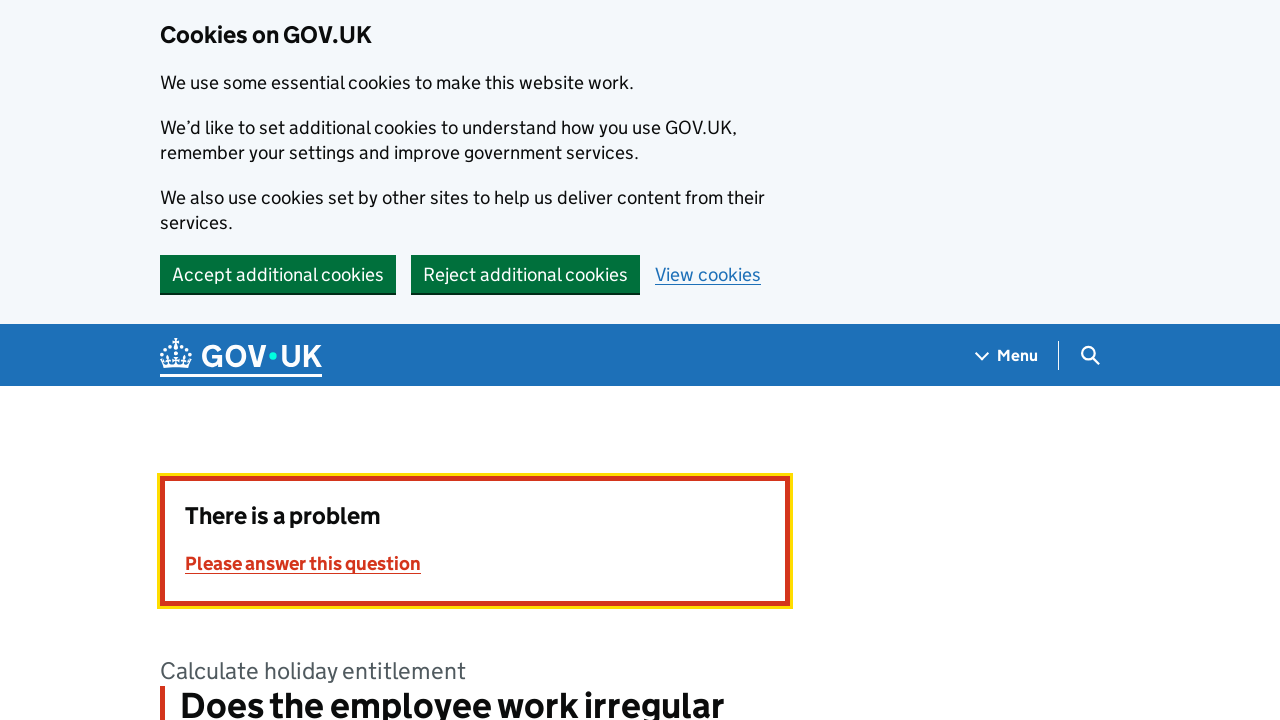